Navigates to SHAFT documentation site and waits until all elements with class 'buttons_AeoN' are present on the page.

Starting URL: https://shafthq.github.io/

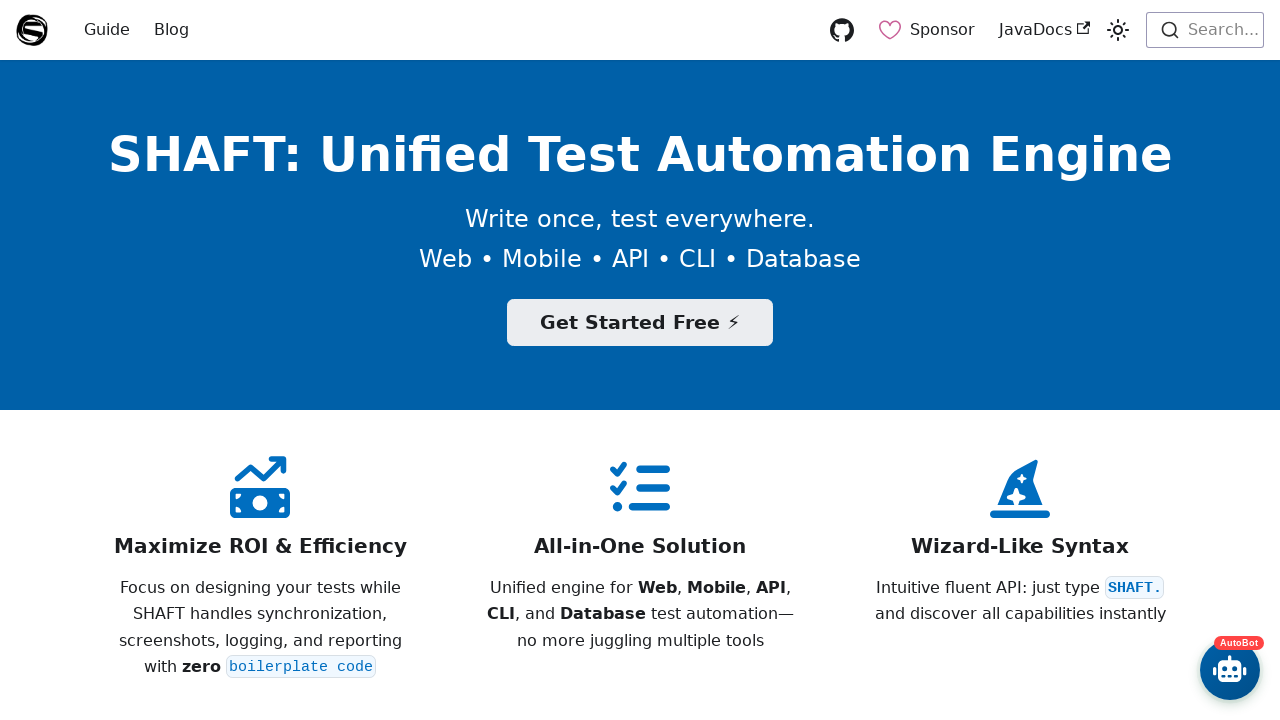

Navigated to SHAFT documentation site
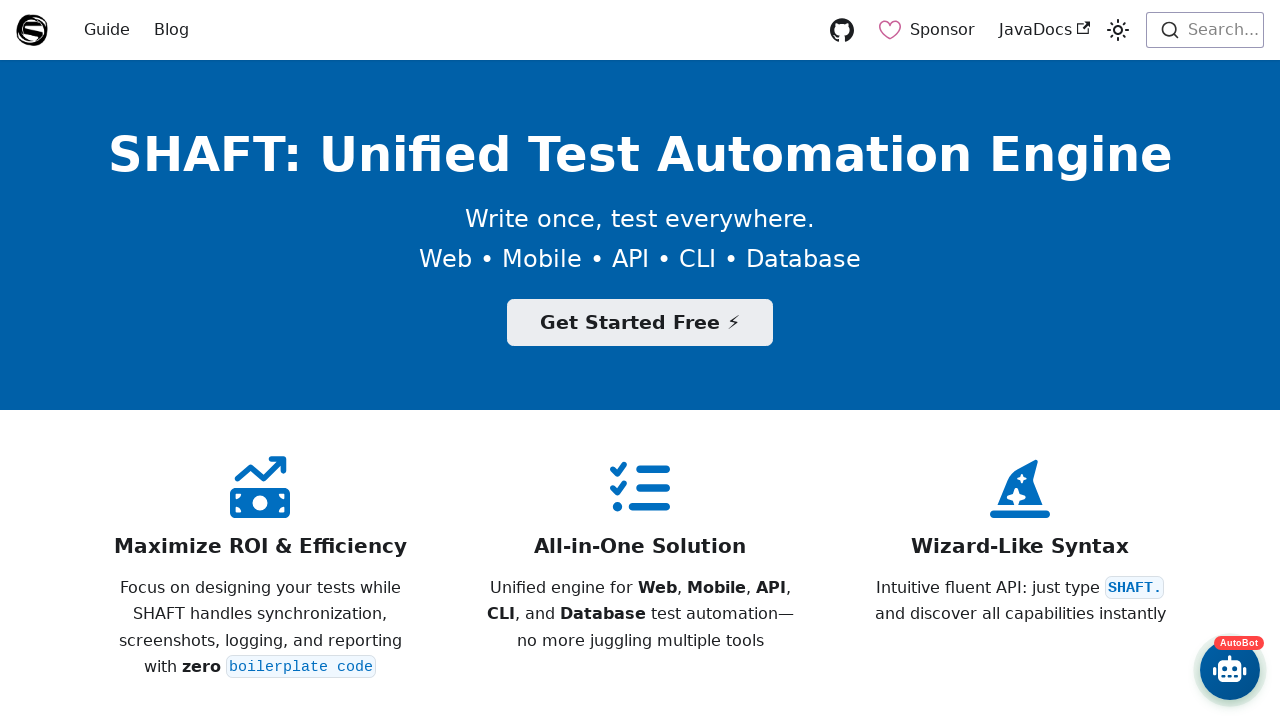

Waited until all elements with class 'buttons_AeoN' are present on the page
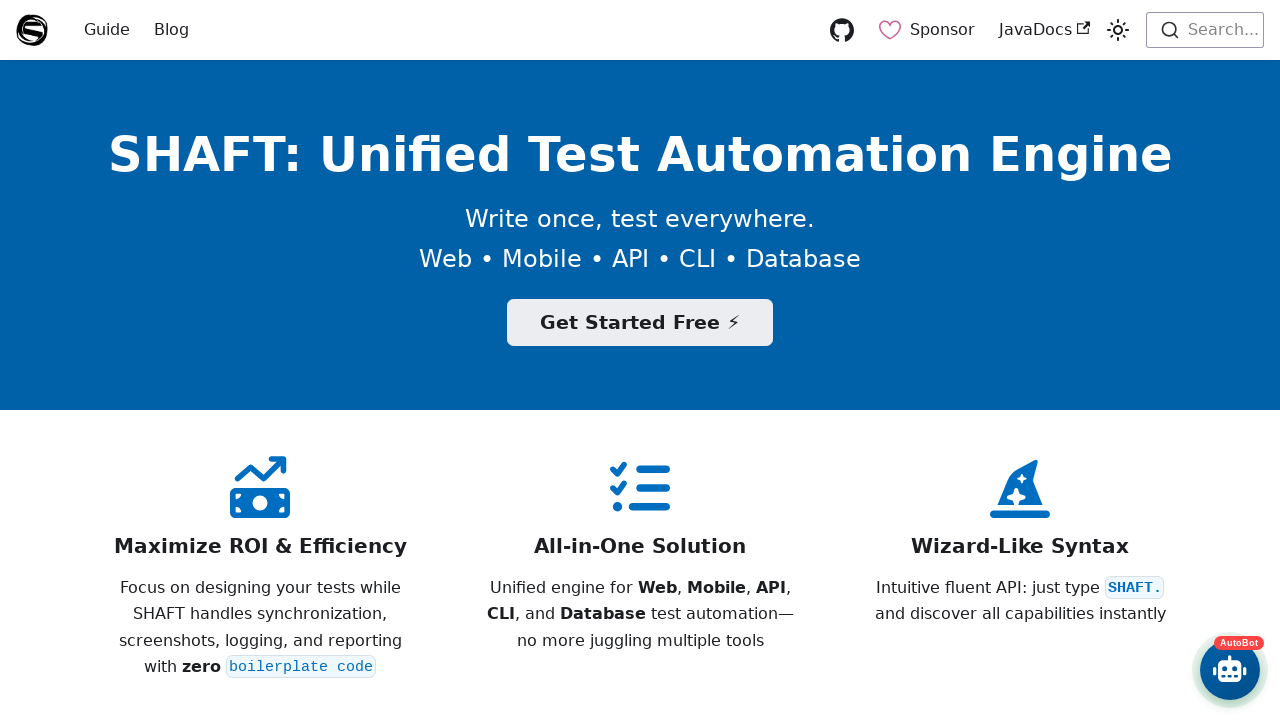

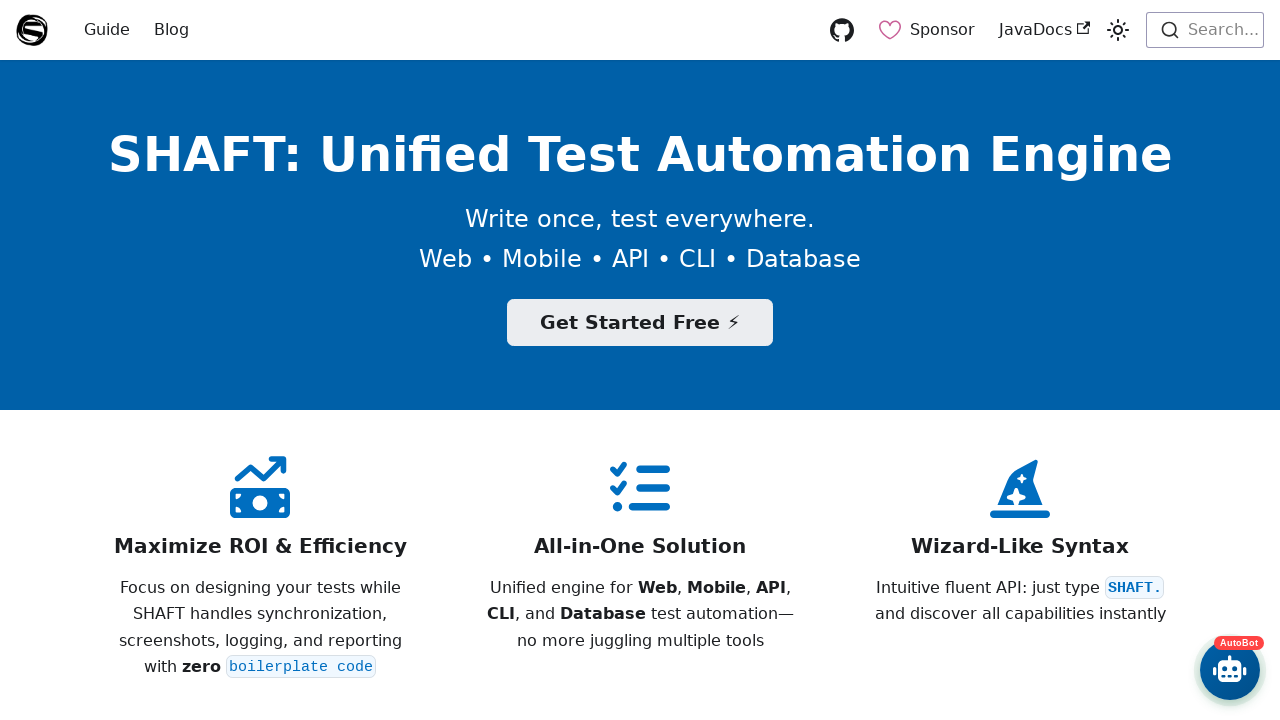